Tests the calculator's concatenation functionality by entering two numbers and verifying they are joined as strings

Starting URL: https://testsheepnz.github.io/BasicCalculator

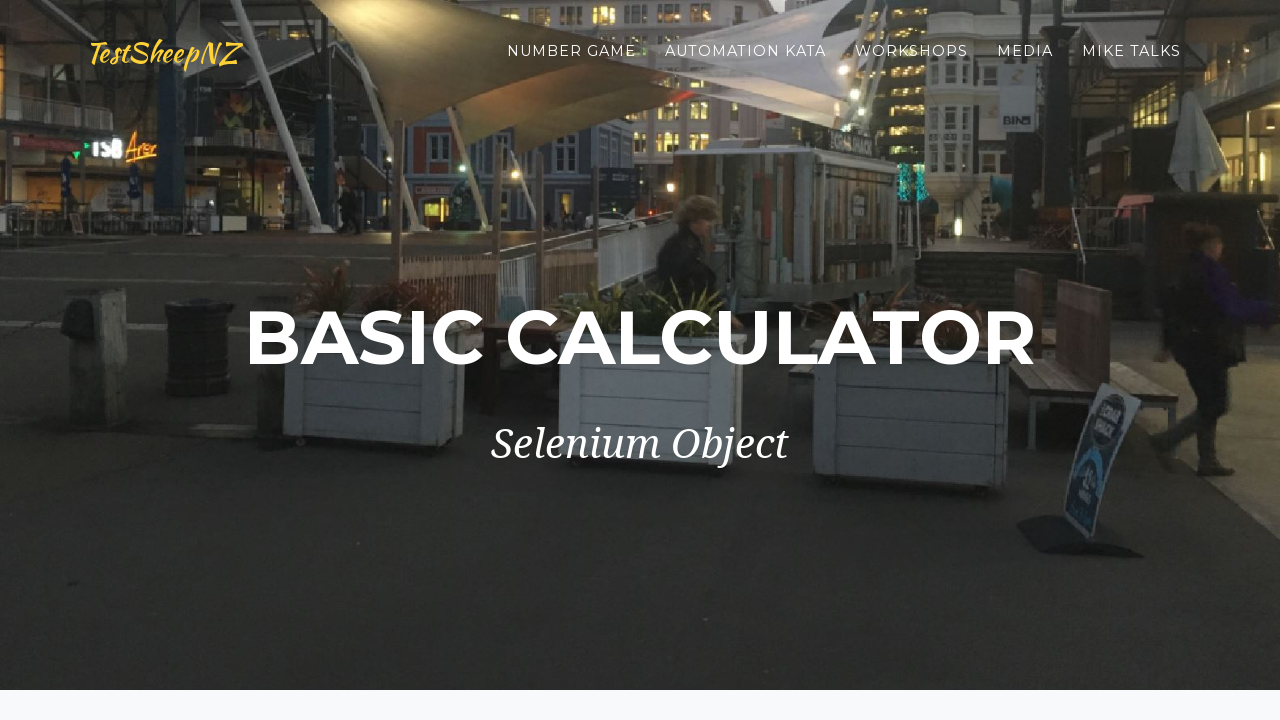

Selected build version '6' from dropdown on select[name="selectBuild"]
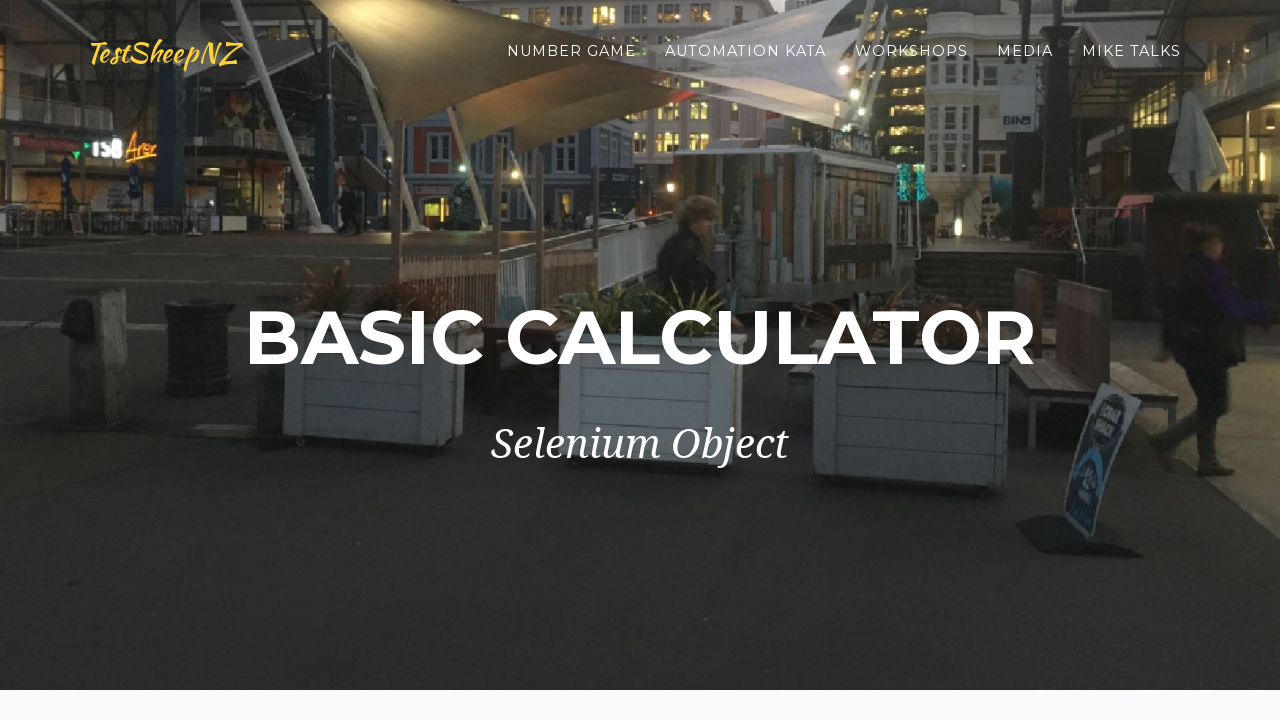

Entered '5' in first number field on #number1Field
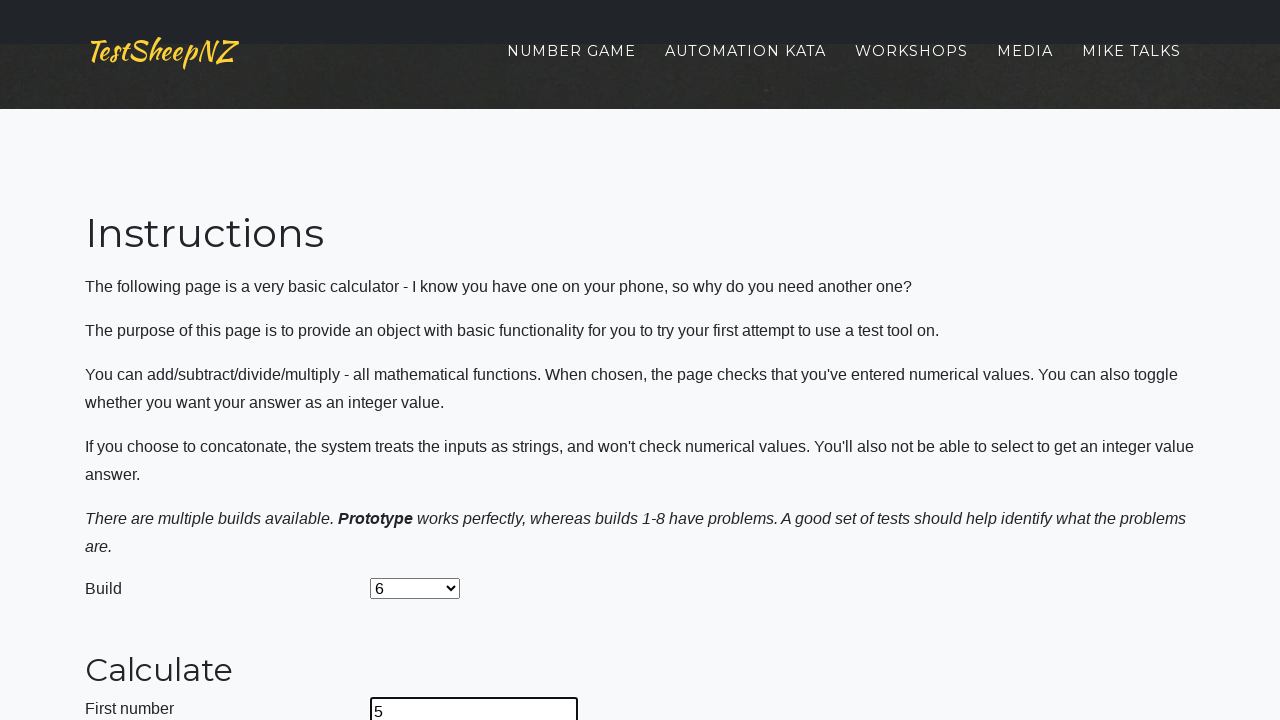

Entered '2' in second number field on #number2Field
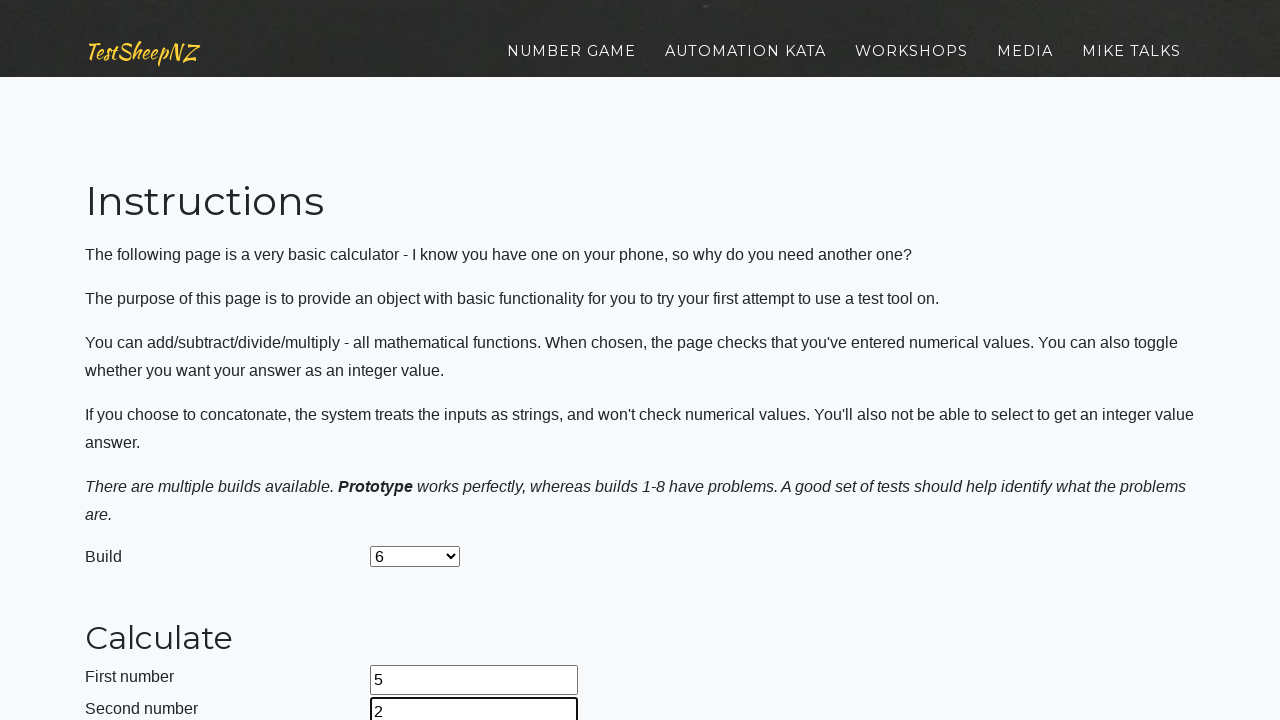

Selected concatenation operation from dropdown on select[name="selectOperation"]
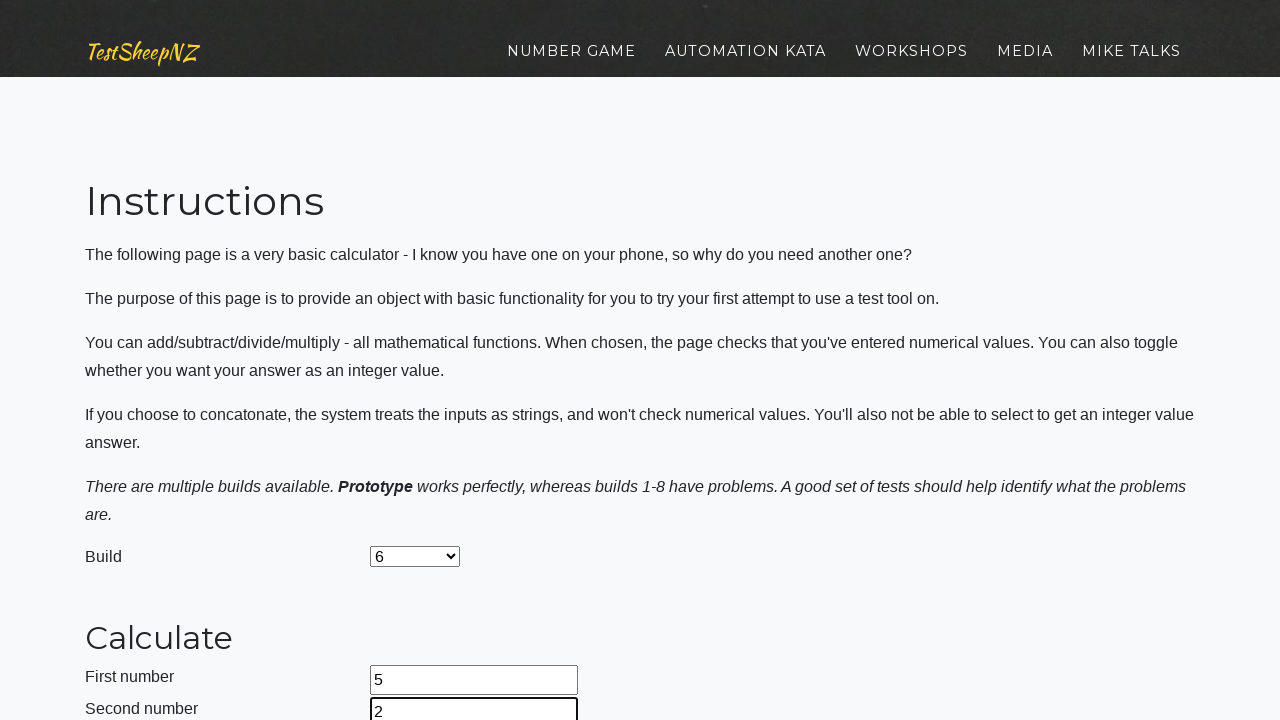

Clicked Calculate button to perform concatenation at (422, 383) on input:has-text("Calculate")
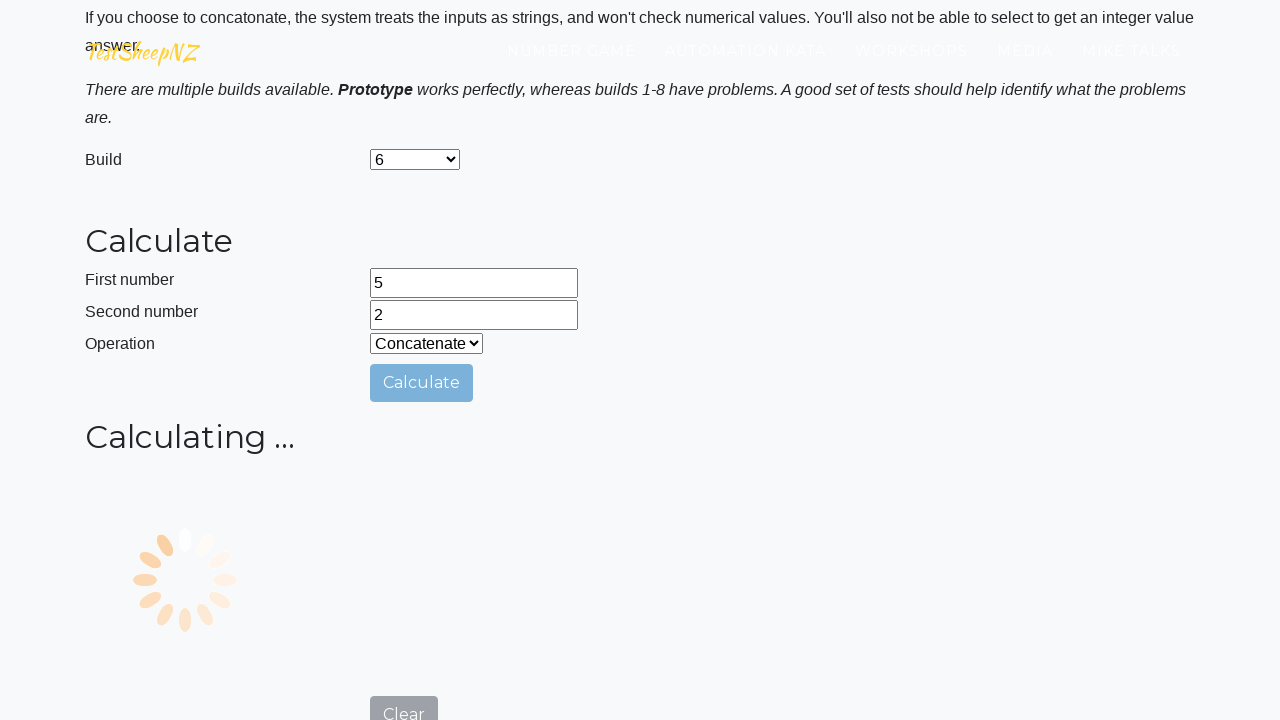

Retrieved concatenation result: ''
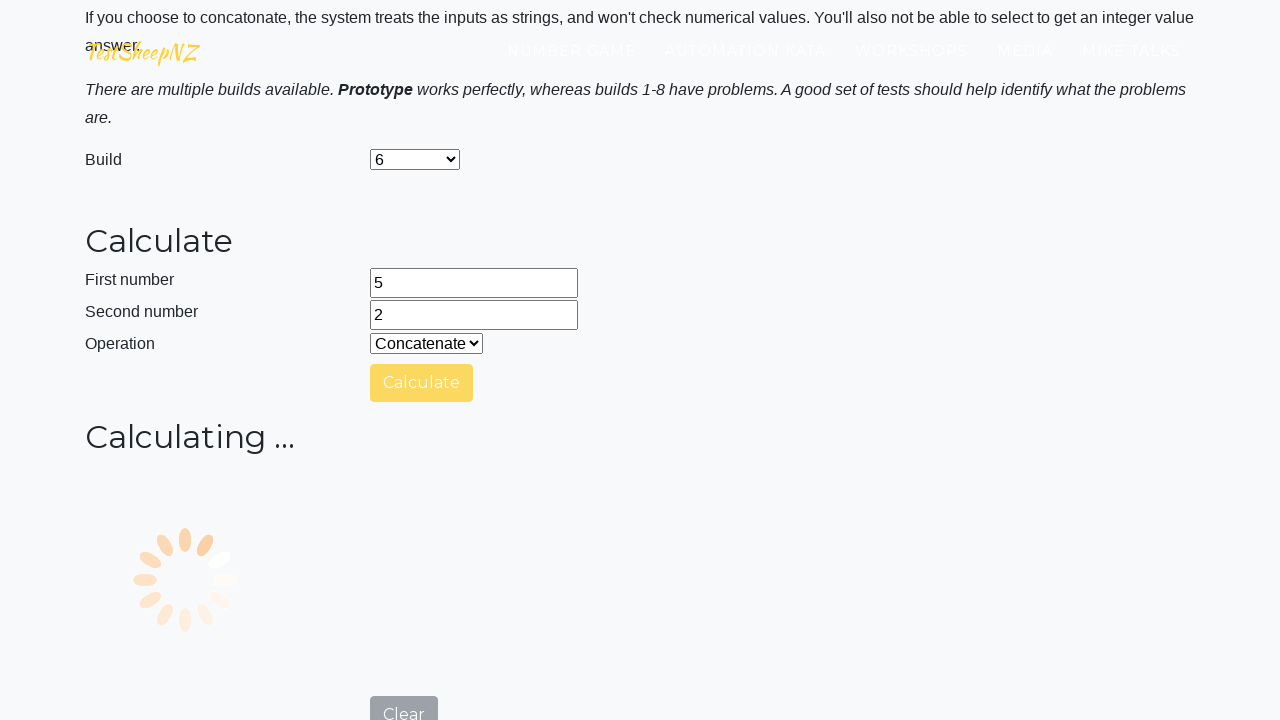

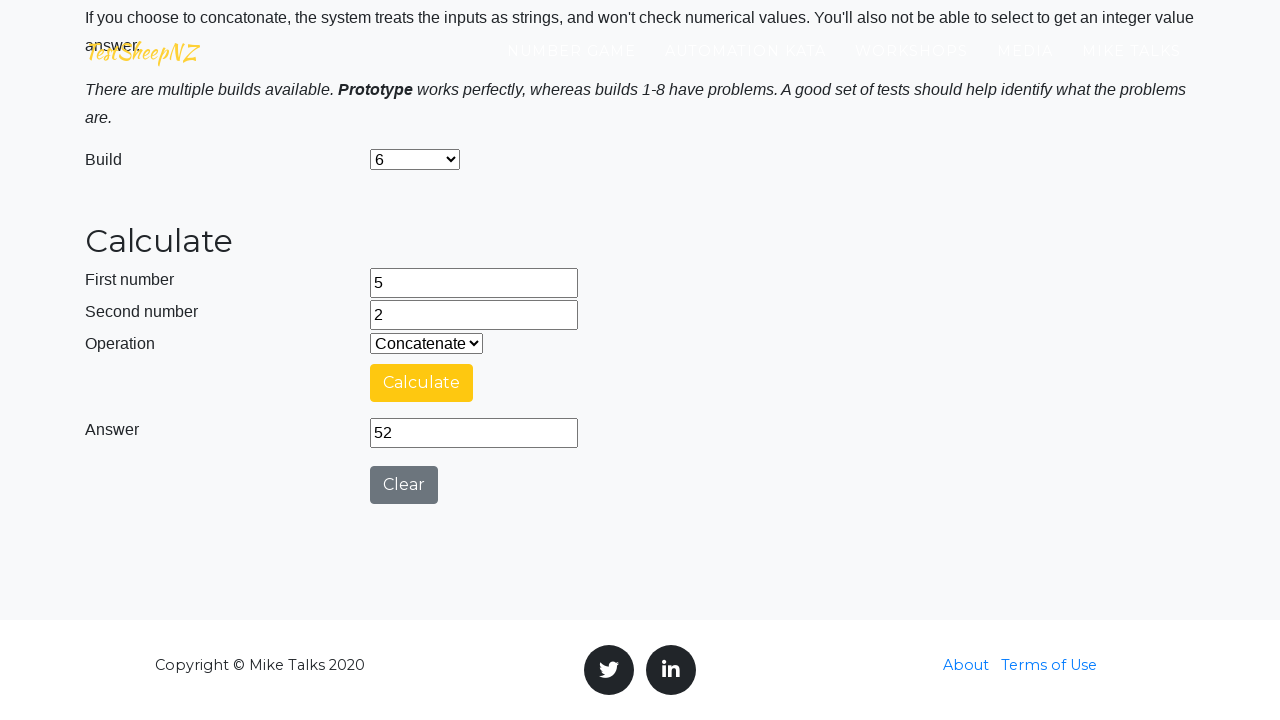